Tests dynamic dropdown functionality by selecting origin city (Bangalore) and destination city (Chennai) from cascading dropdowns on a flight booking practice page

Starting URL: https://rahulshettyacademy.com/dropdownsPractise/

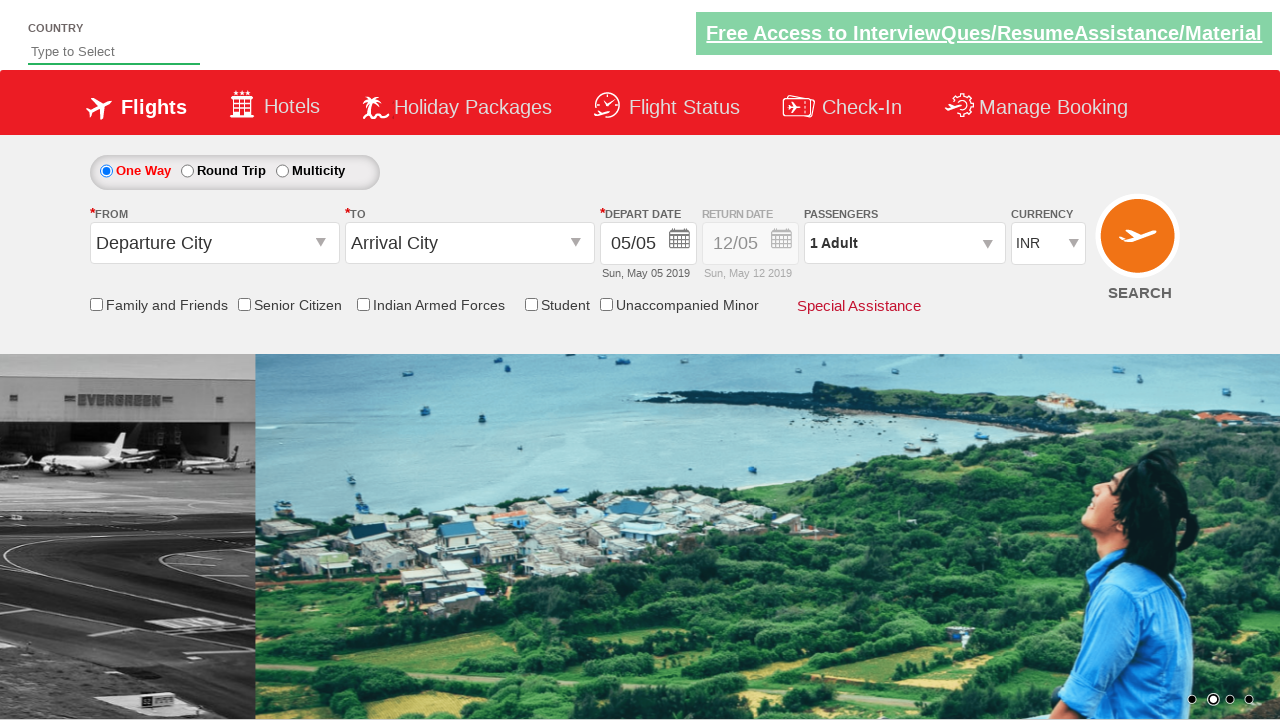

Clicked on origin station dropdown to open it at (214, 243) on #ctl00_mainContent_ddl_originStation1_CTXT
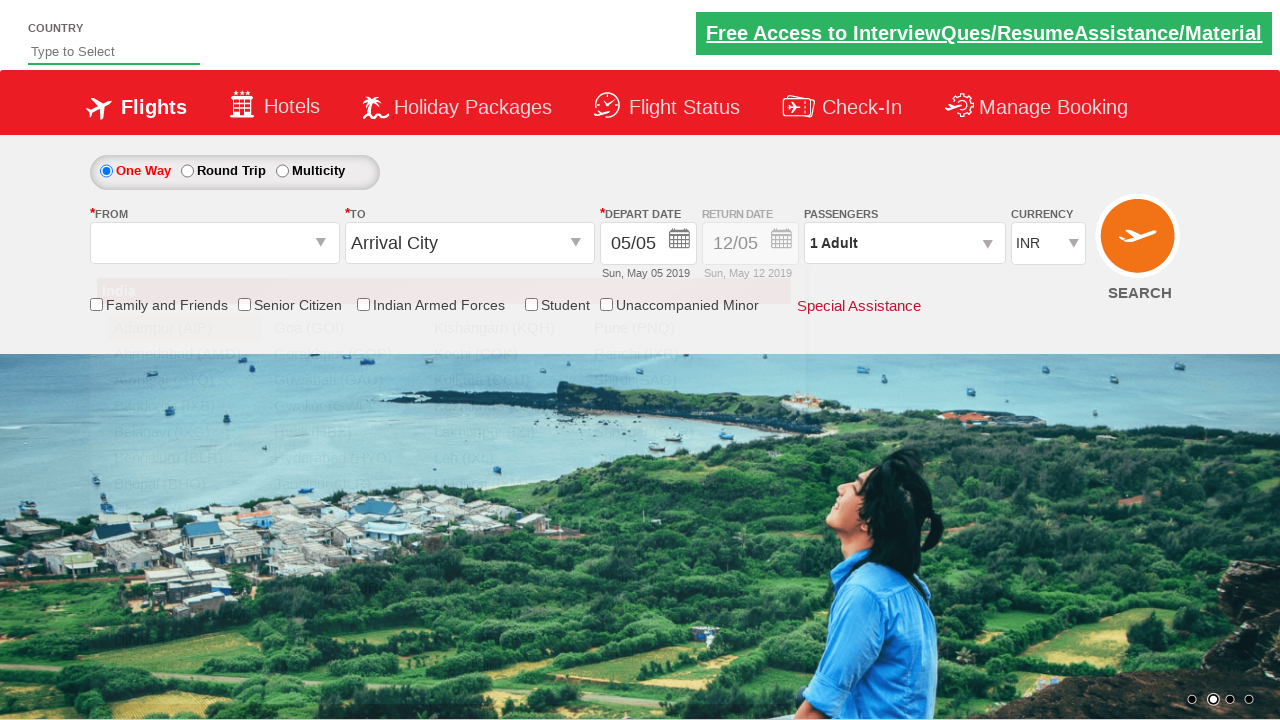

Selected Bangalore (BLR) as origin city at (184, 458) on xpath=//a[@value='BLR']
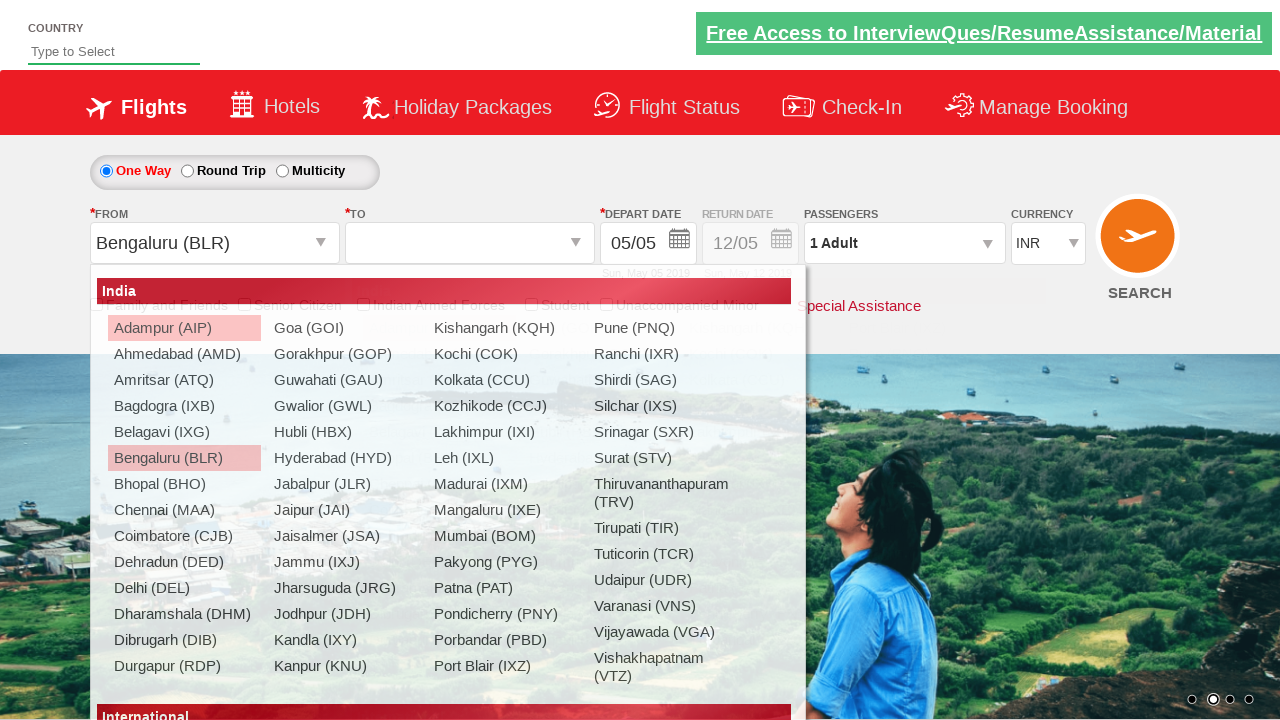

Waited for destination dropdown to be ready
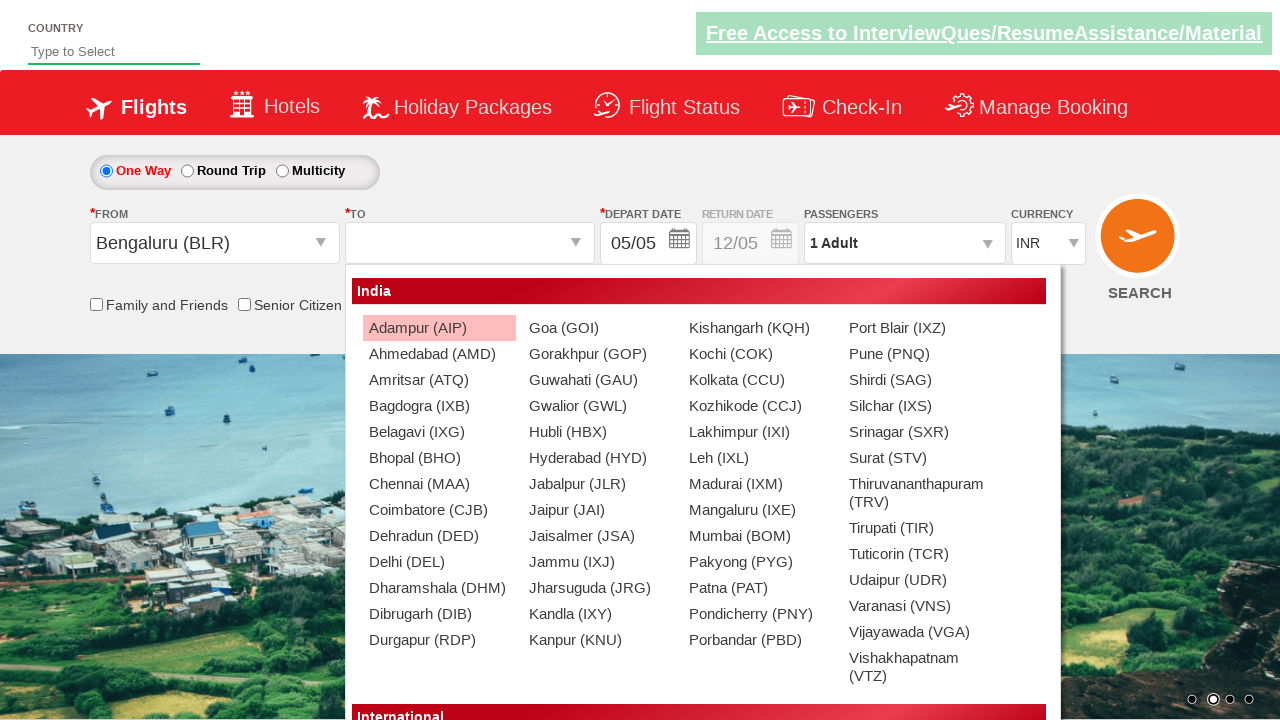

Selected Chennai (MAA) as destination city from the destination dropdown at (439, 484) on xpath=//div[@id='glsctl00_mainContent_ddl_destinationStation1_CTNR']//a[@value='
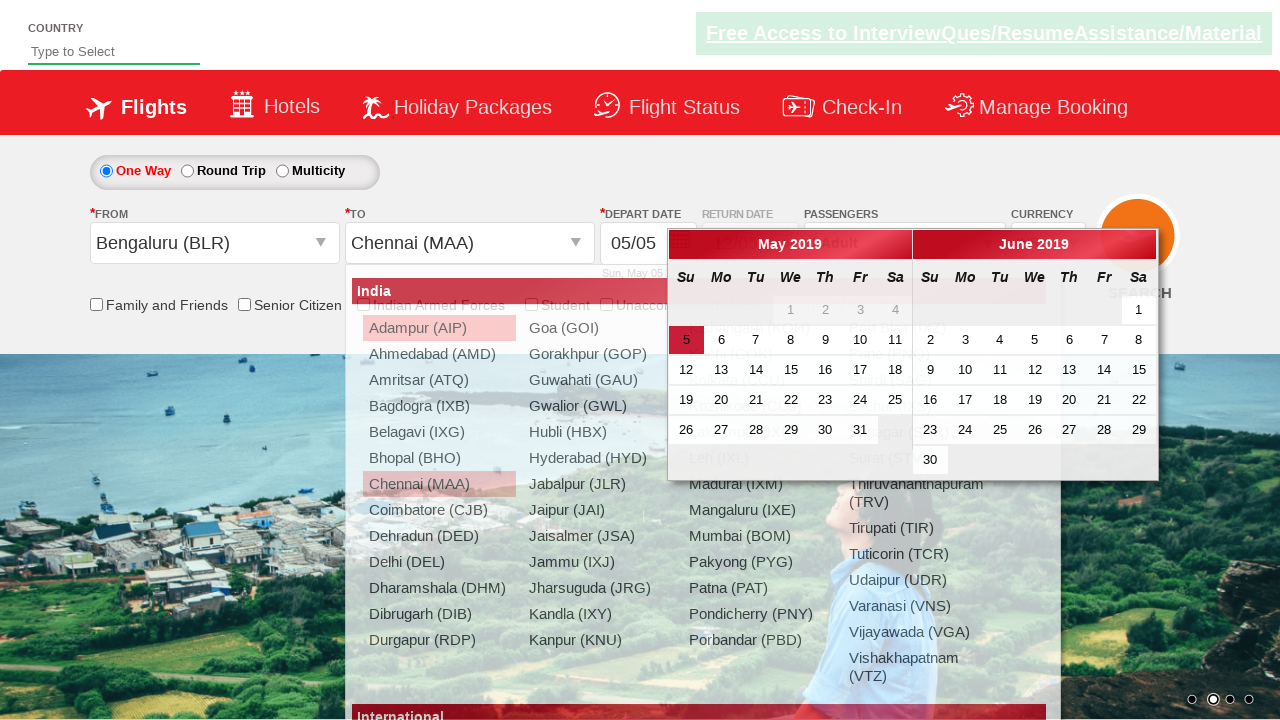

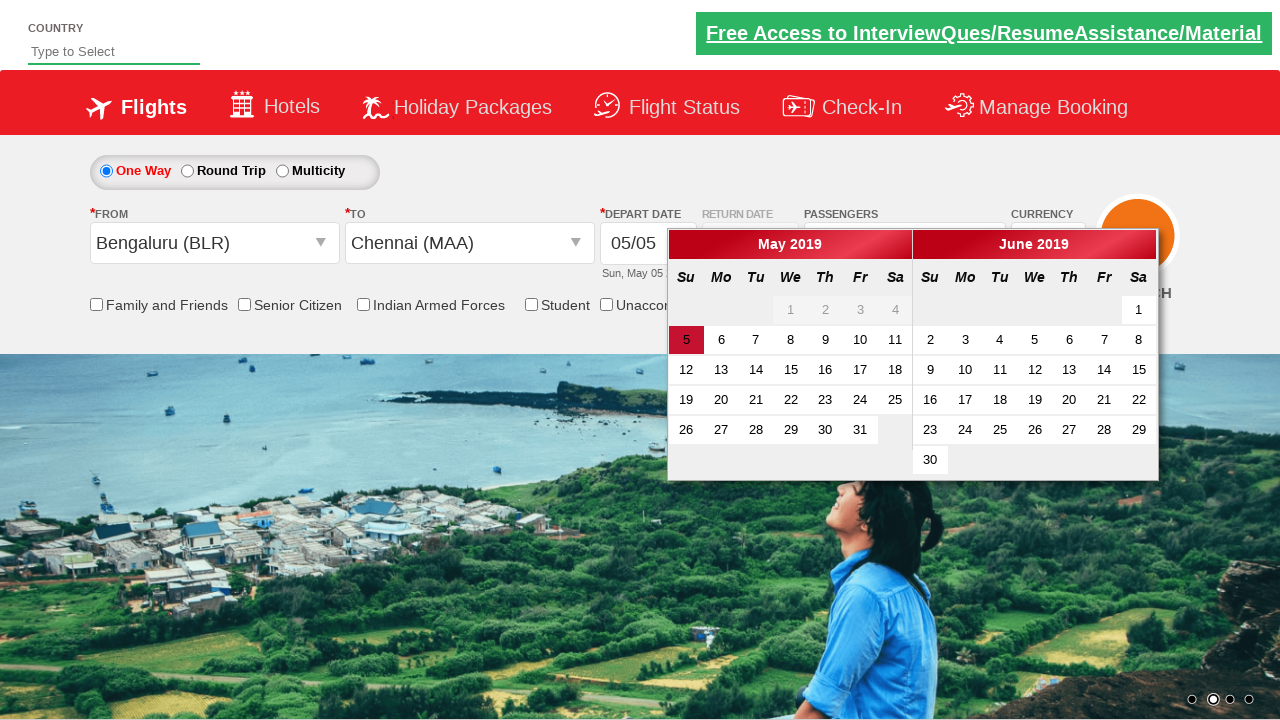